Tests form validation with a completely blank form by attempting to submit without filling any required fields

Starting URL: https://demoqa.com/automation-practice-form

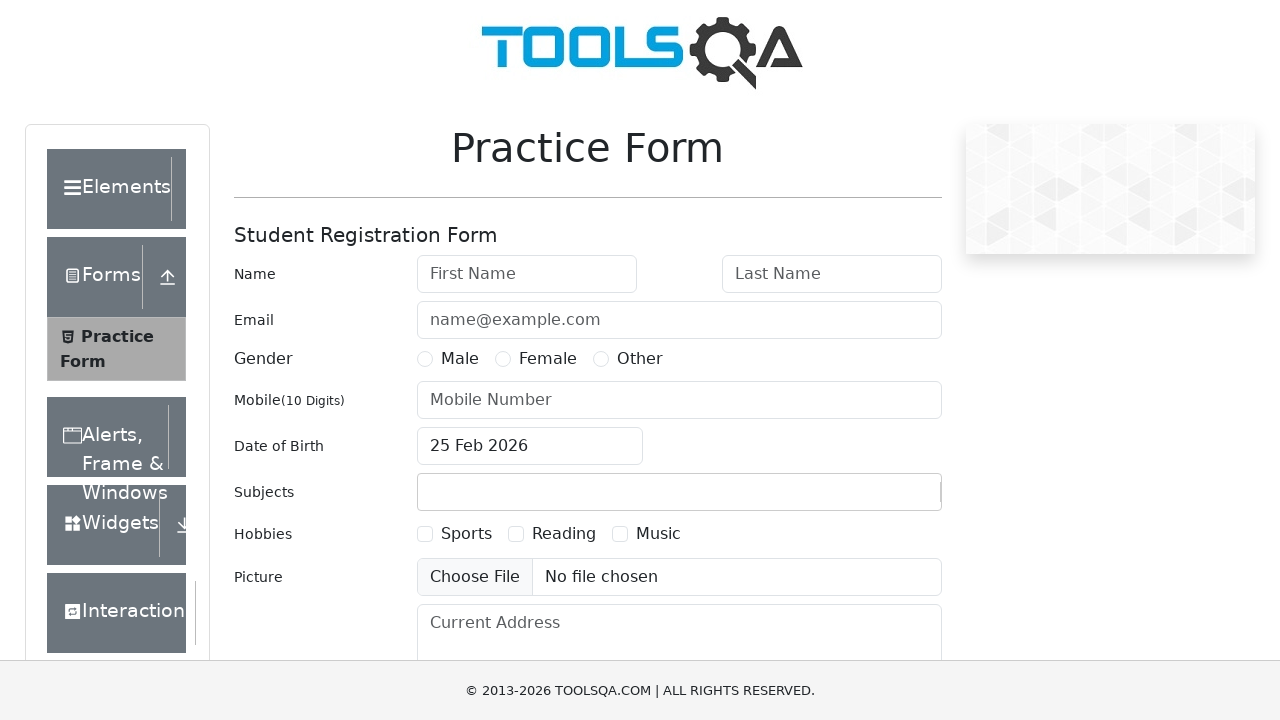

Clicked on mobile number field at (679, 400) on #userNumber
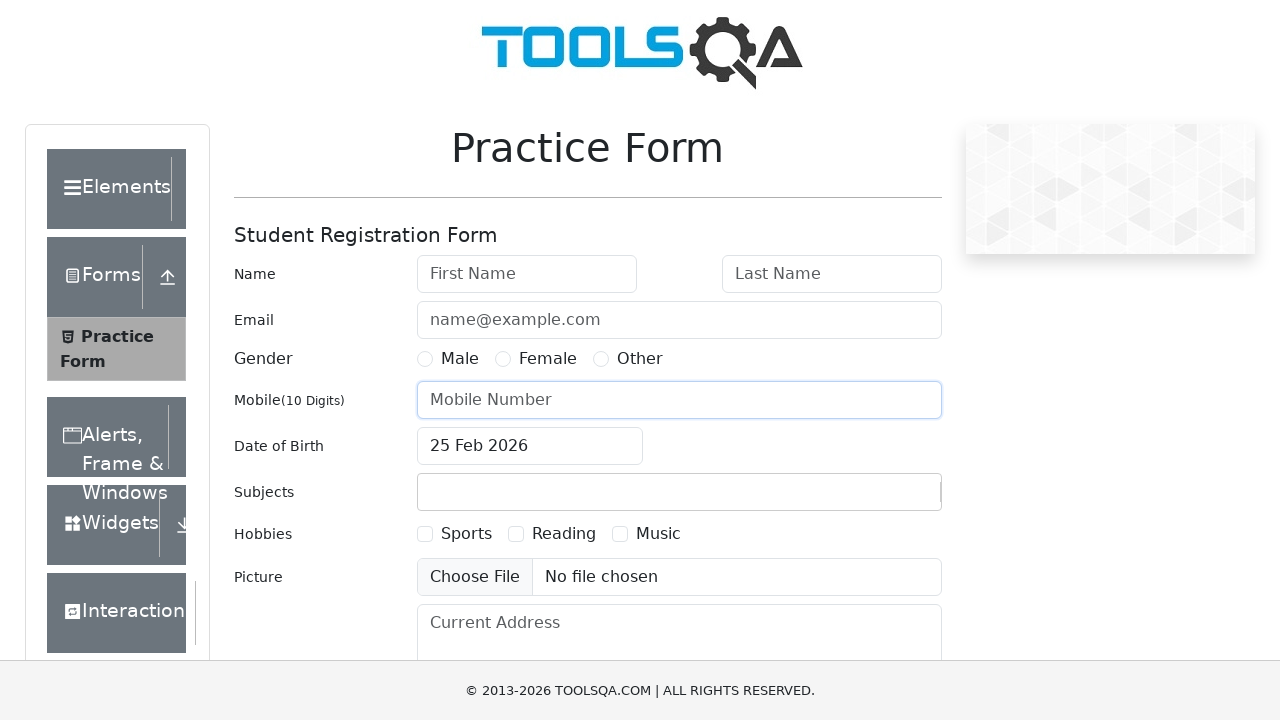

Pressed Tab on subject selection dropdown on #react-select-3-input
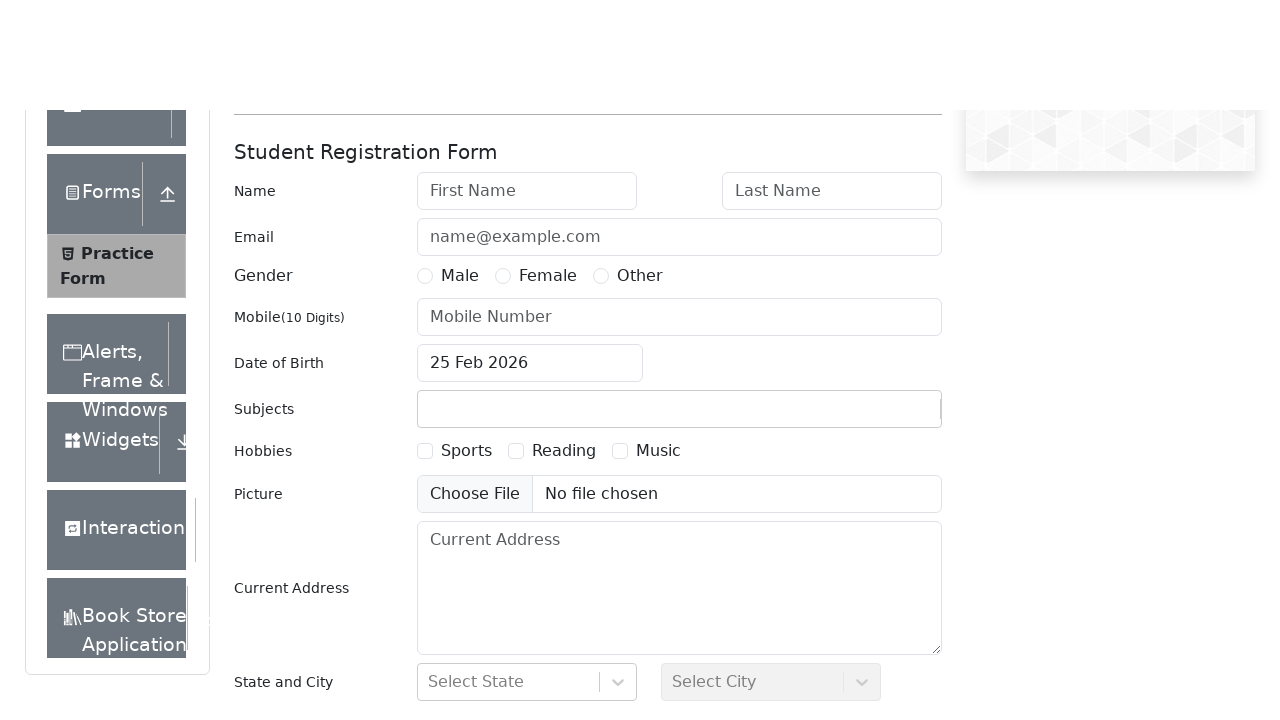

Pressed Tab to navigate to submit button on body
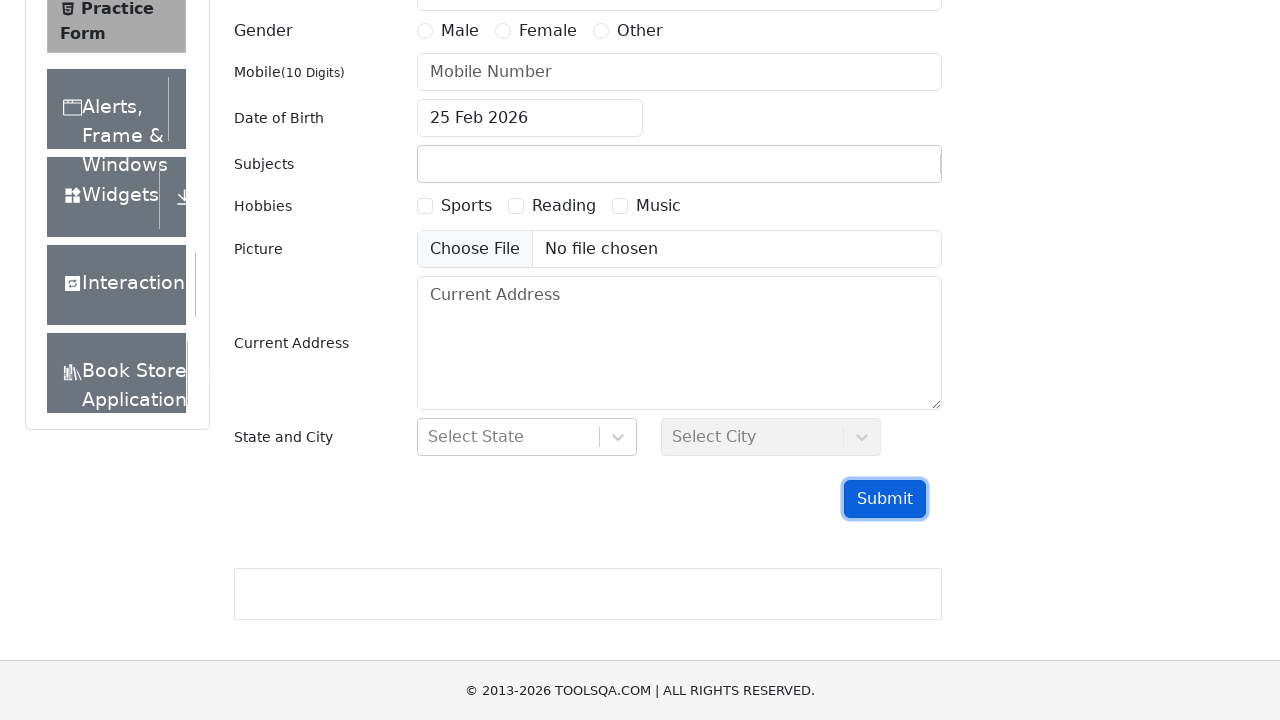

Pressed Enter to attempt form submission with blank fields on body
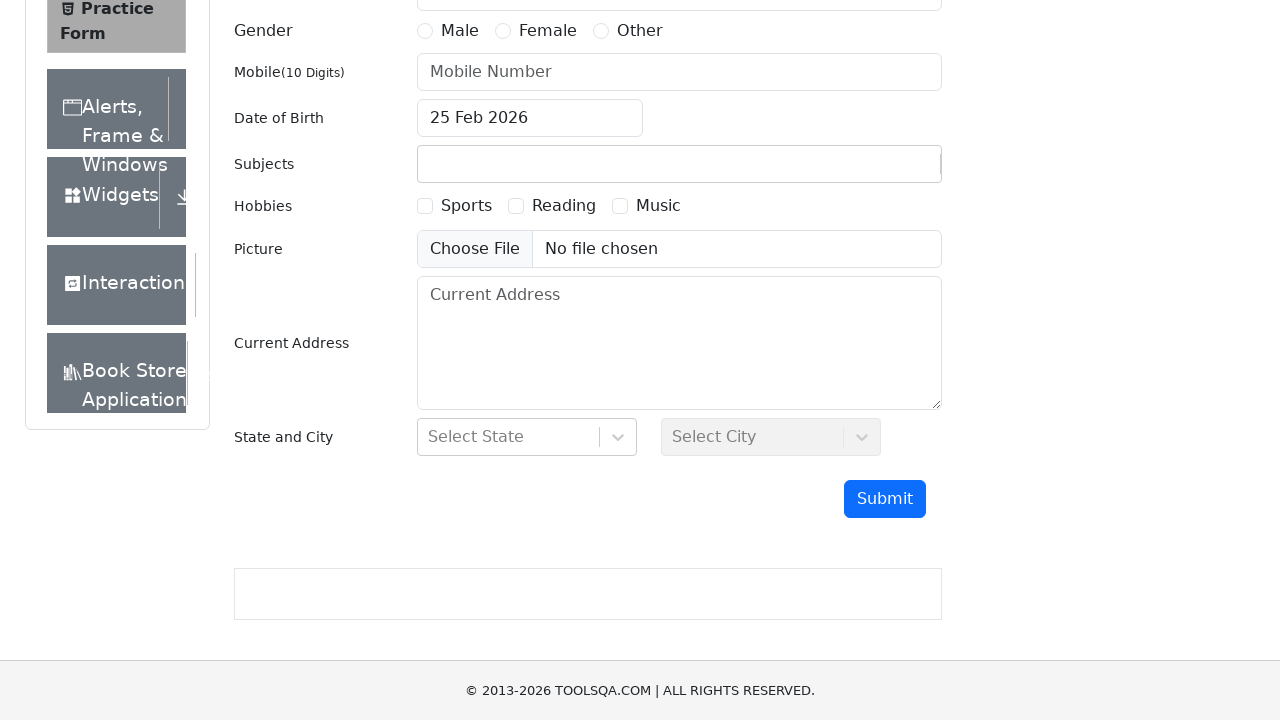

Waited 5 seconds to observe form validation behavior
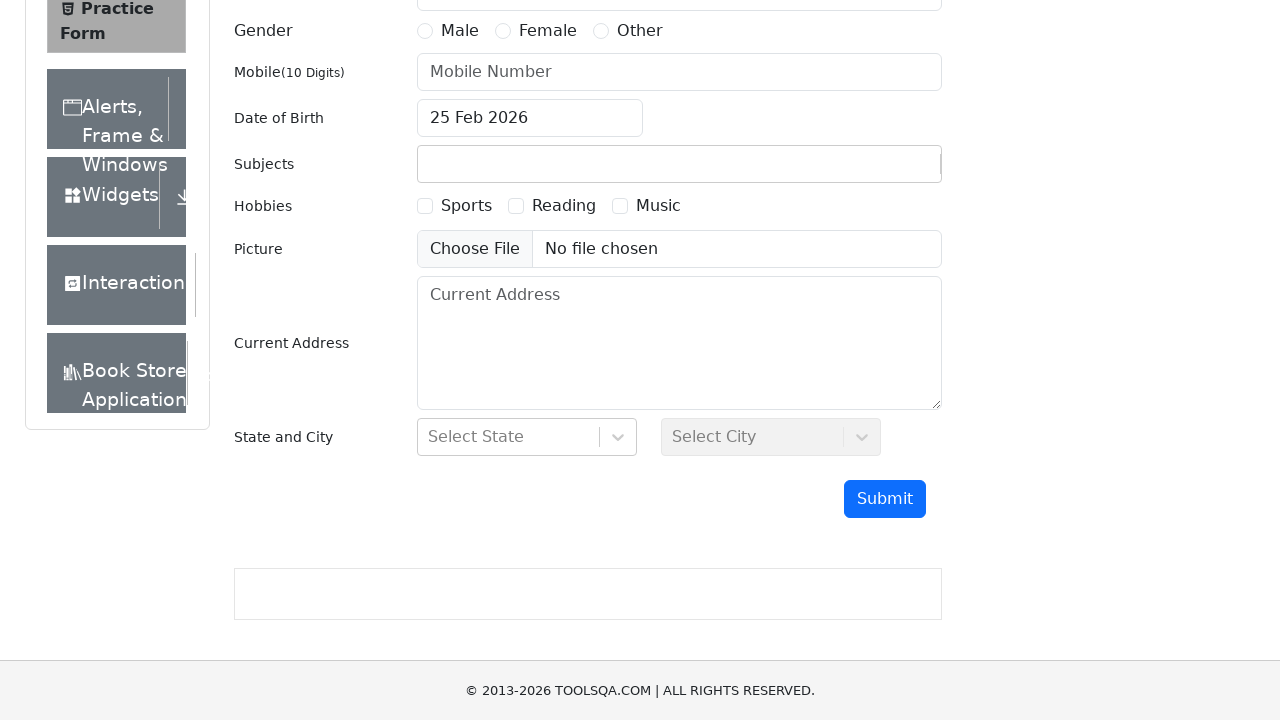

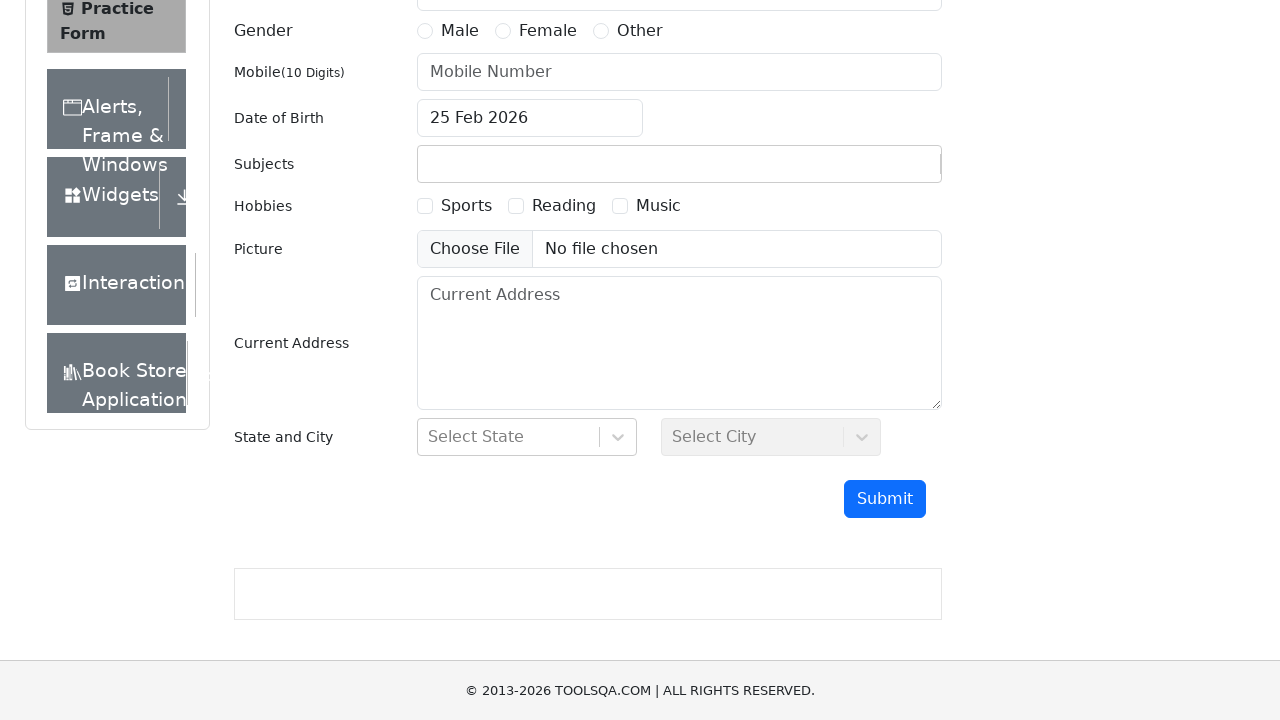